Tests the location search input field on Dice.com by entering a location, clearing the field, and then entering a different location to verify the clear functionality works correctly.

Starting URL: https://www.dice.com/

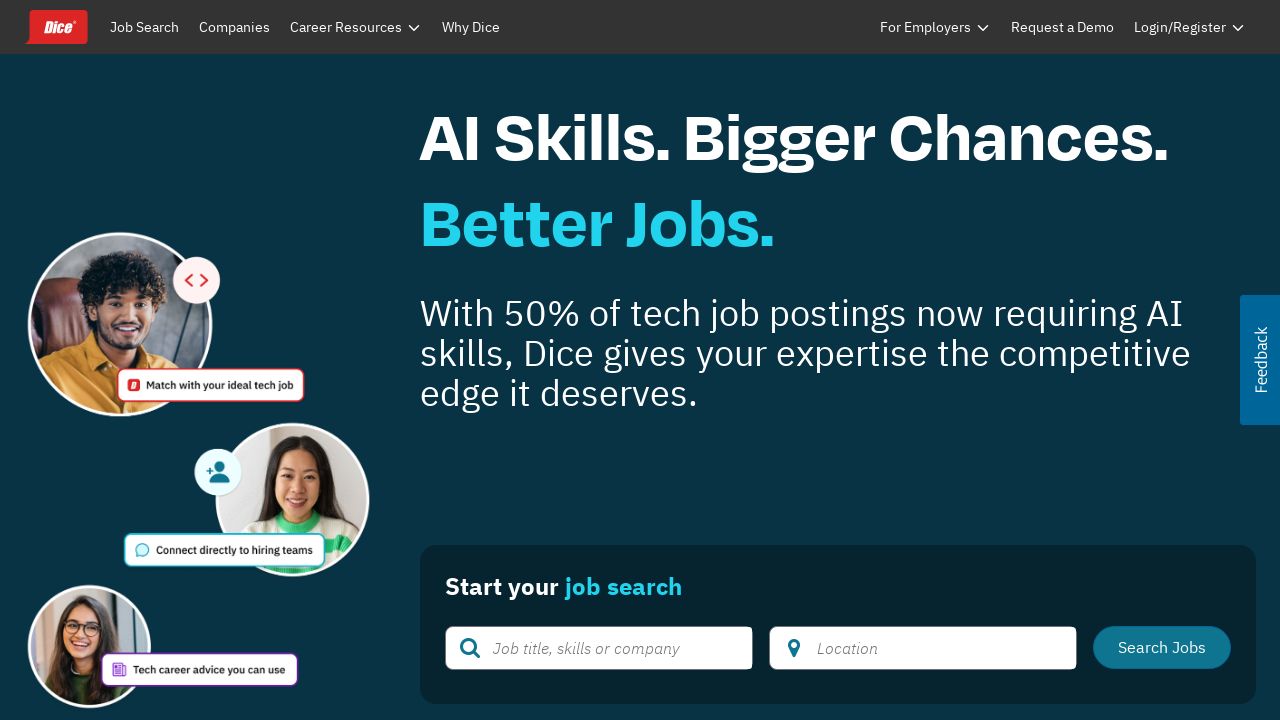

Entered 'Washington, DC' in location search field on #google-location-search
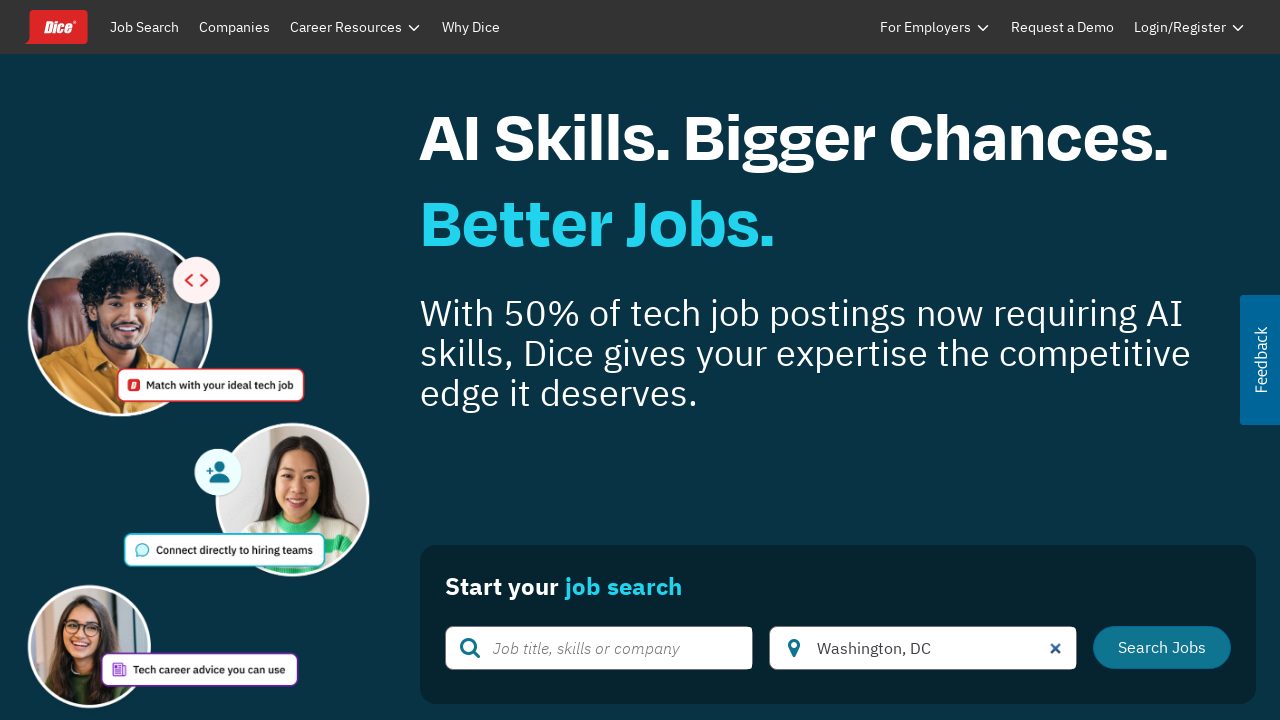

Waited 1000ms for UI to settle
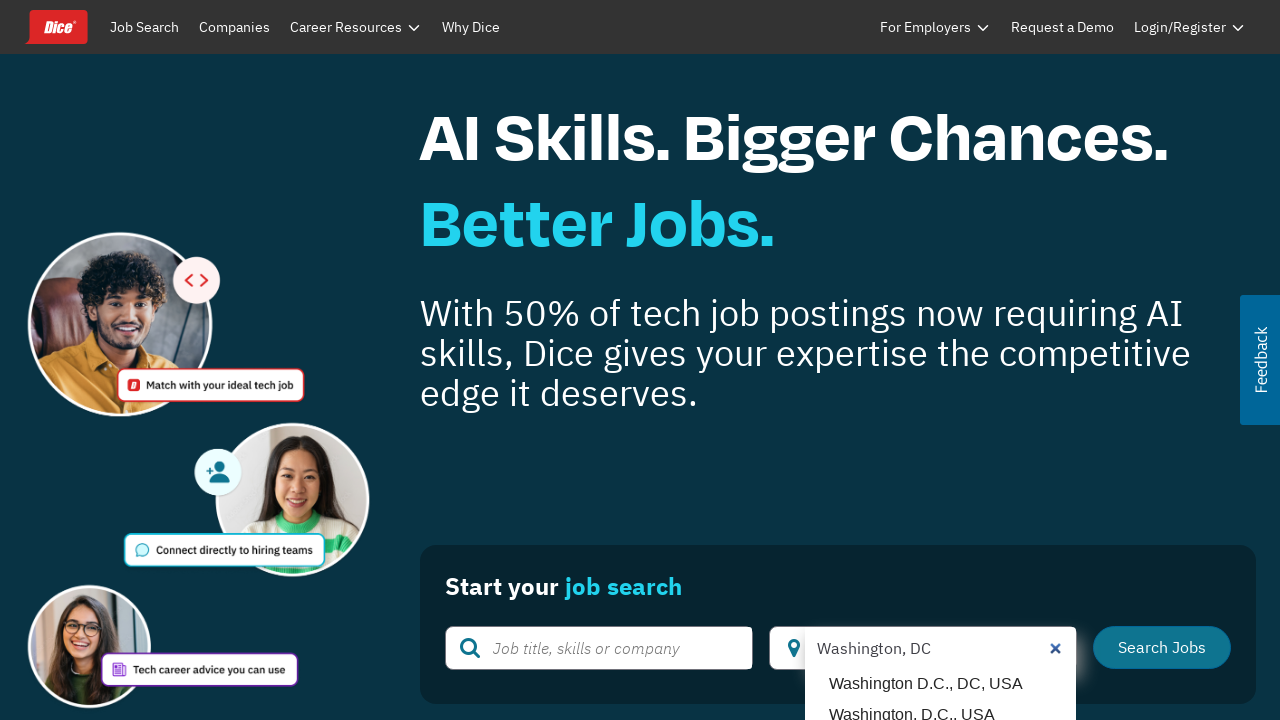

Cleared the location search field on #google-location-search
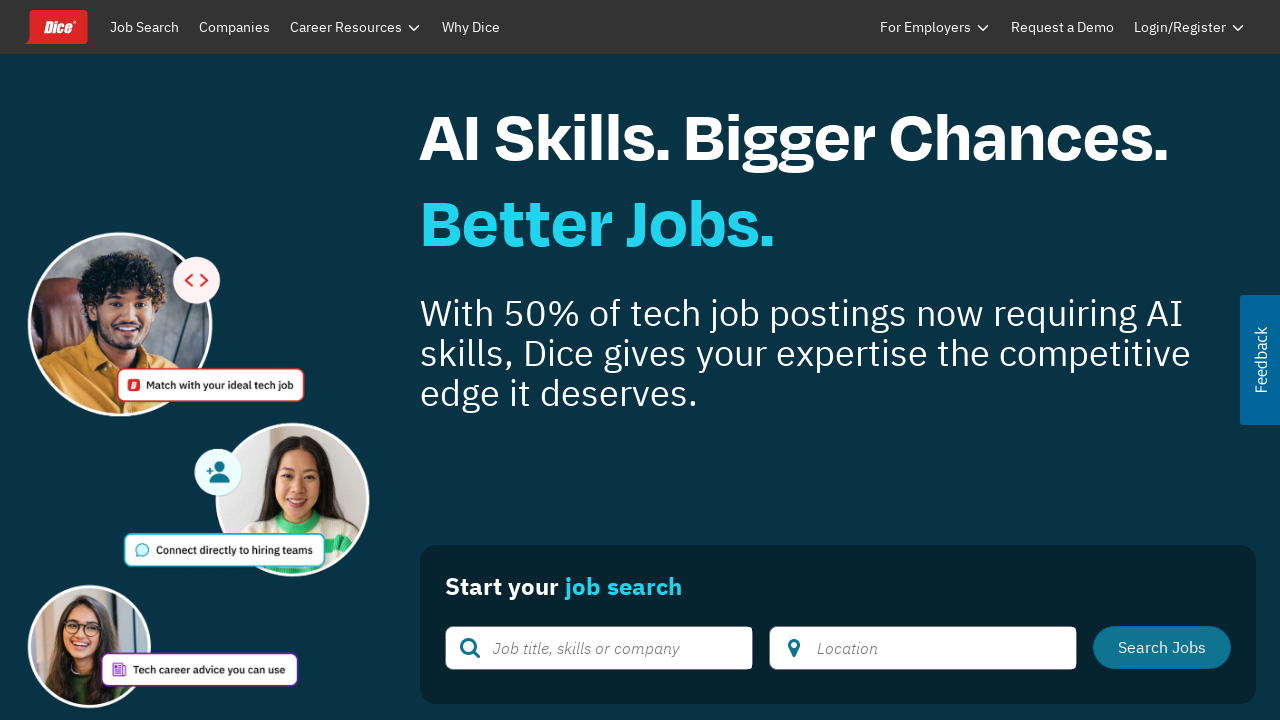

Waited 1000ms after clearing field
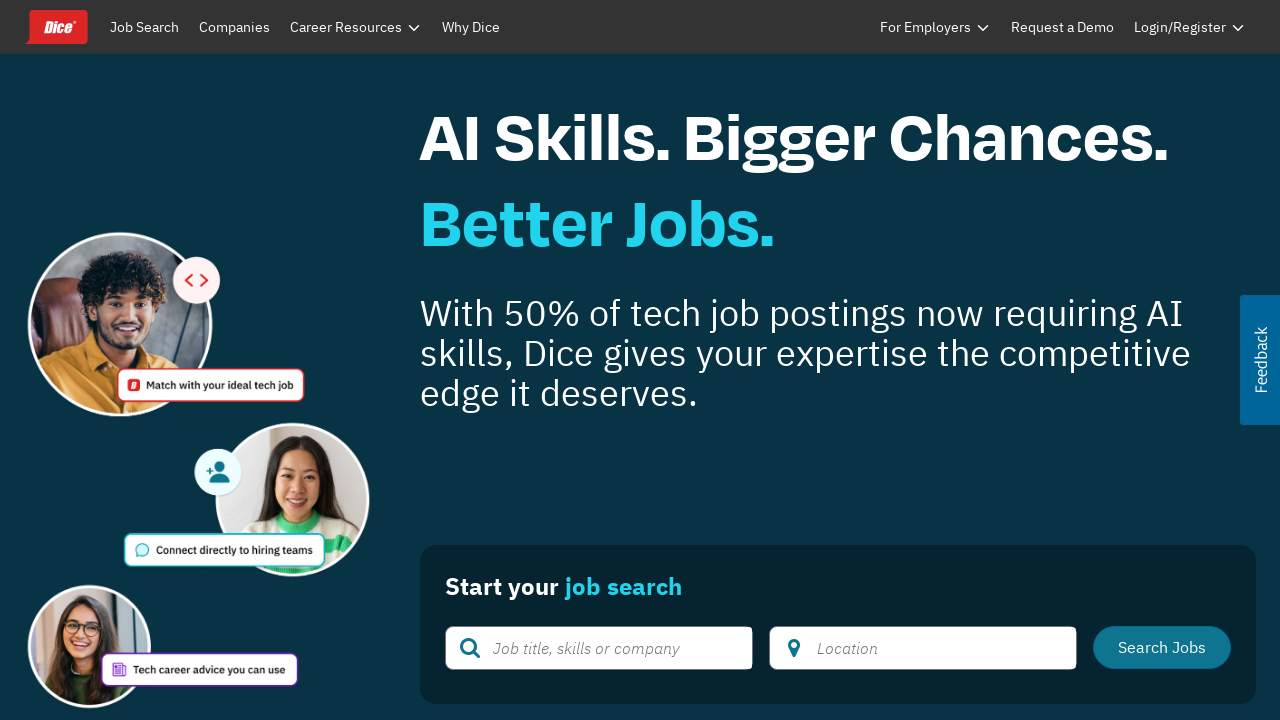

Entered 'Merrifield VA' in location search field on #google-location-search
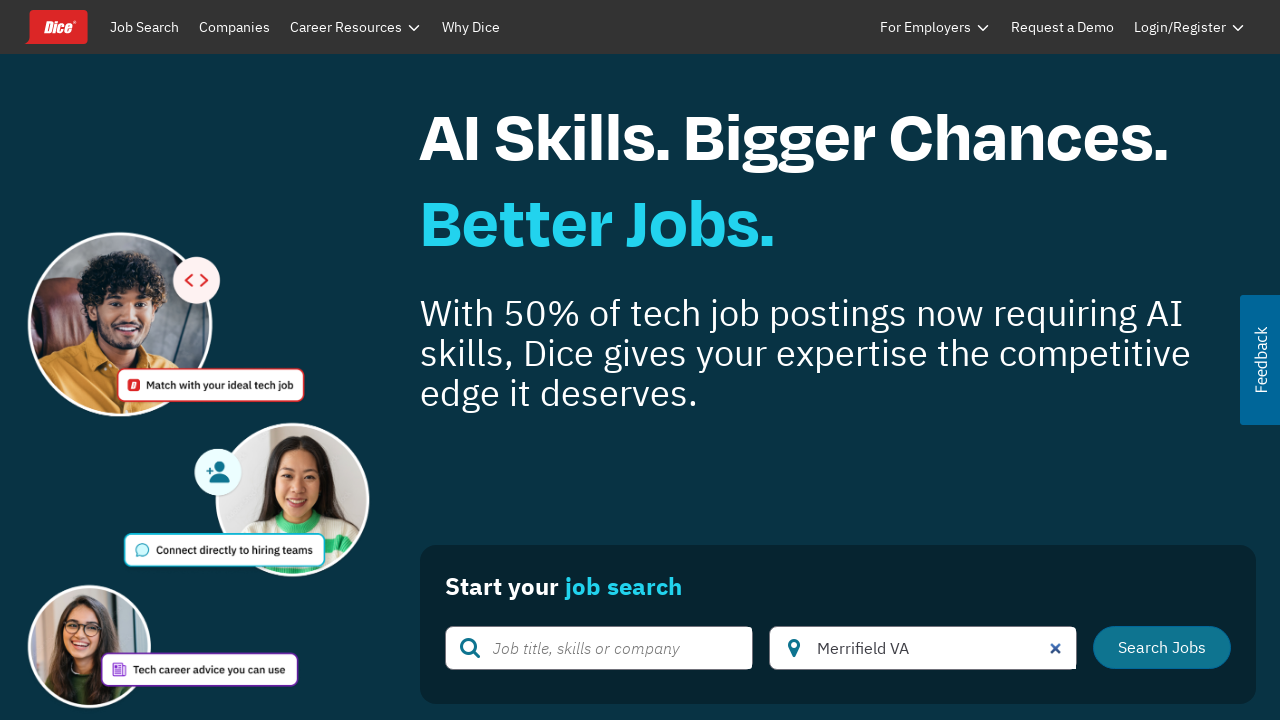

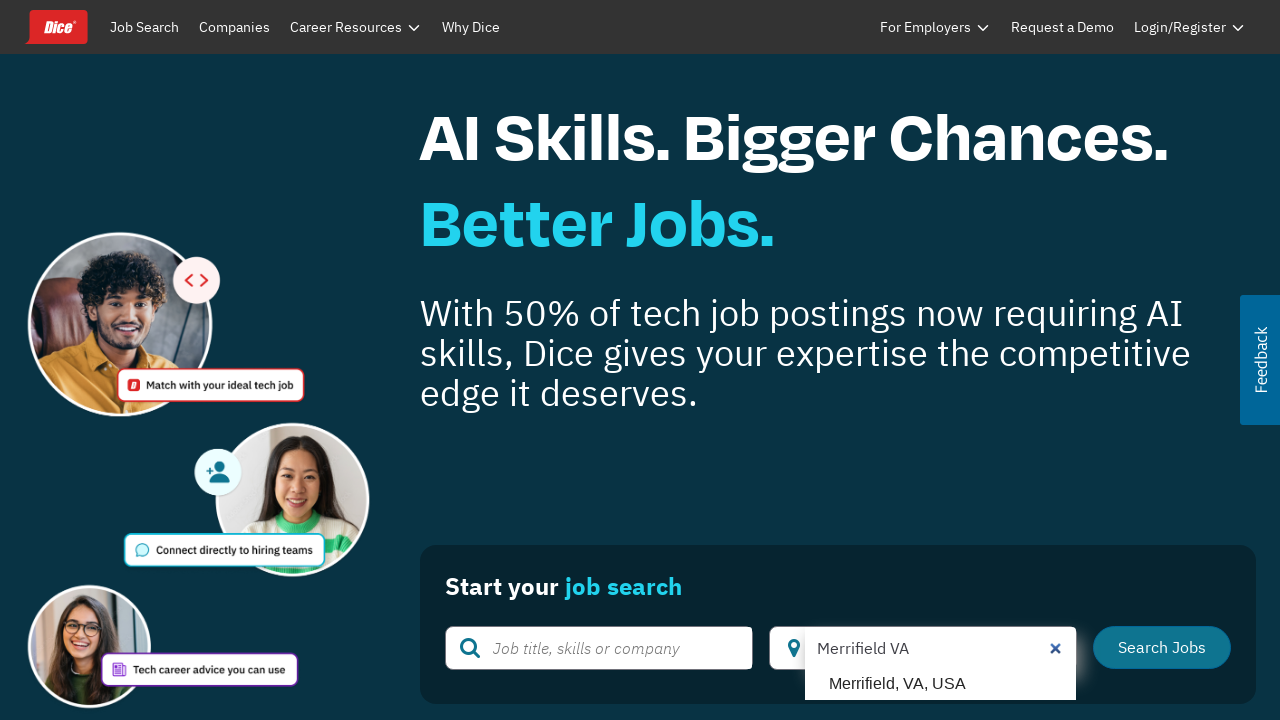